Tests sale functionality by verifying the sale sticker exists on a product and checking that the old price is higher than the new sale price

Starting URL: http://practice.automationtesting.in/shop

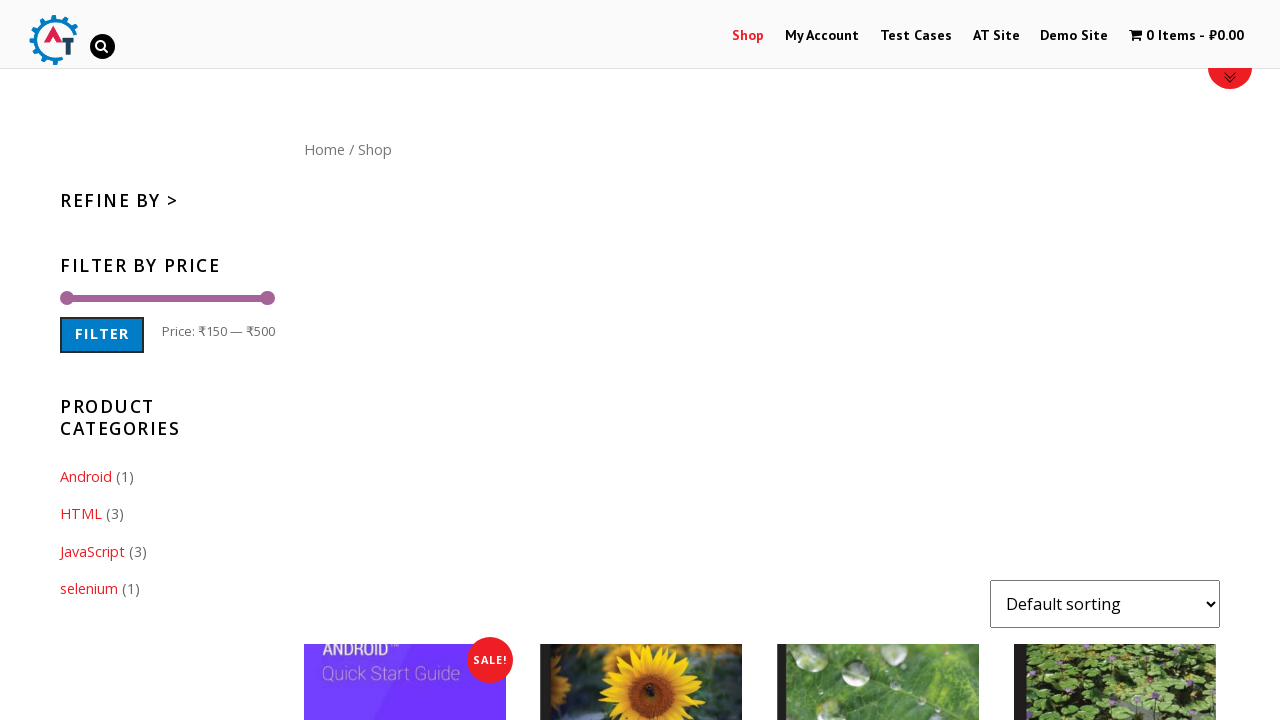

Waited 3 seconds for page to load
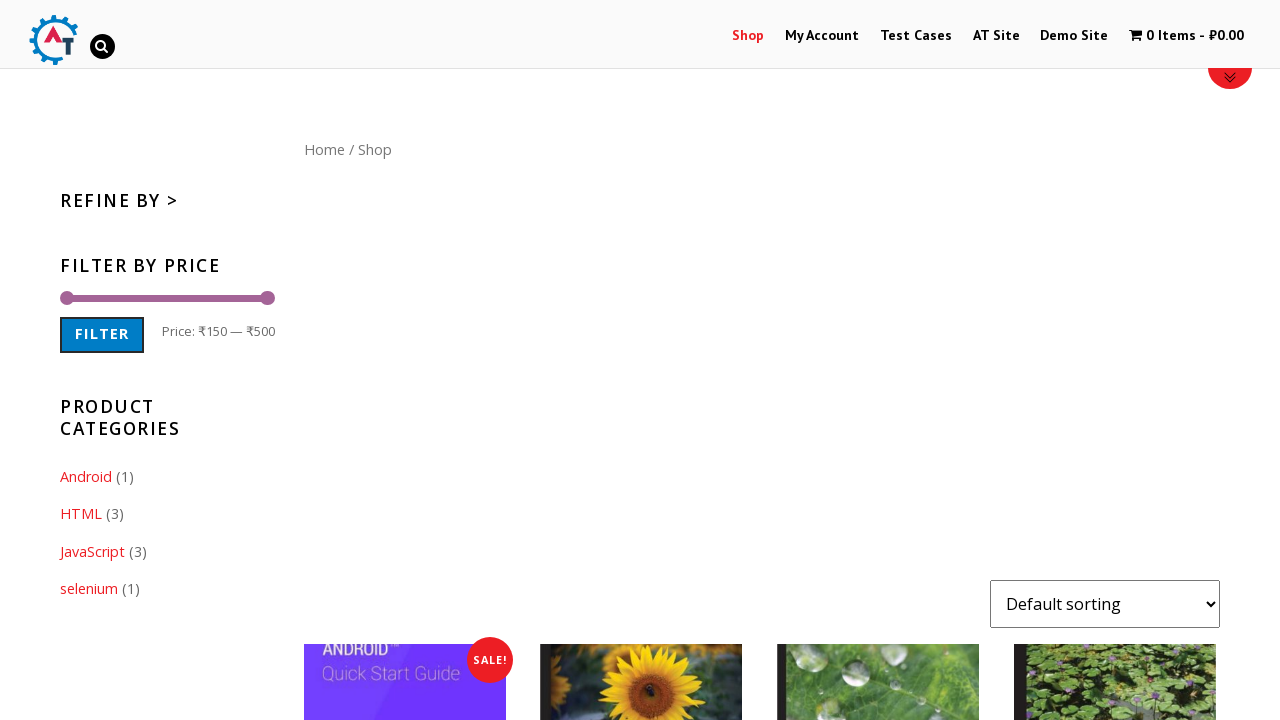

Verified sale sticker exists on first product
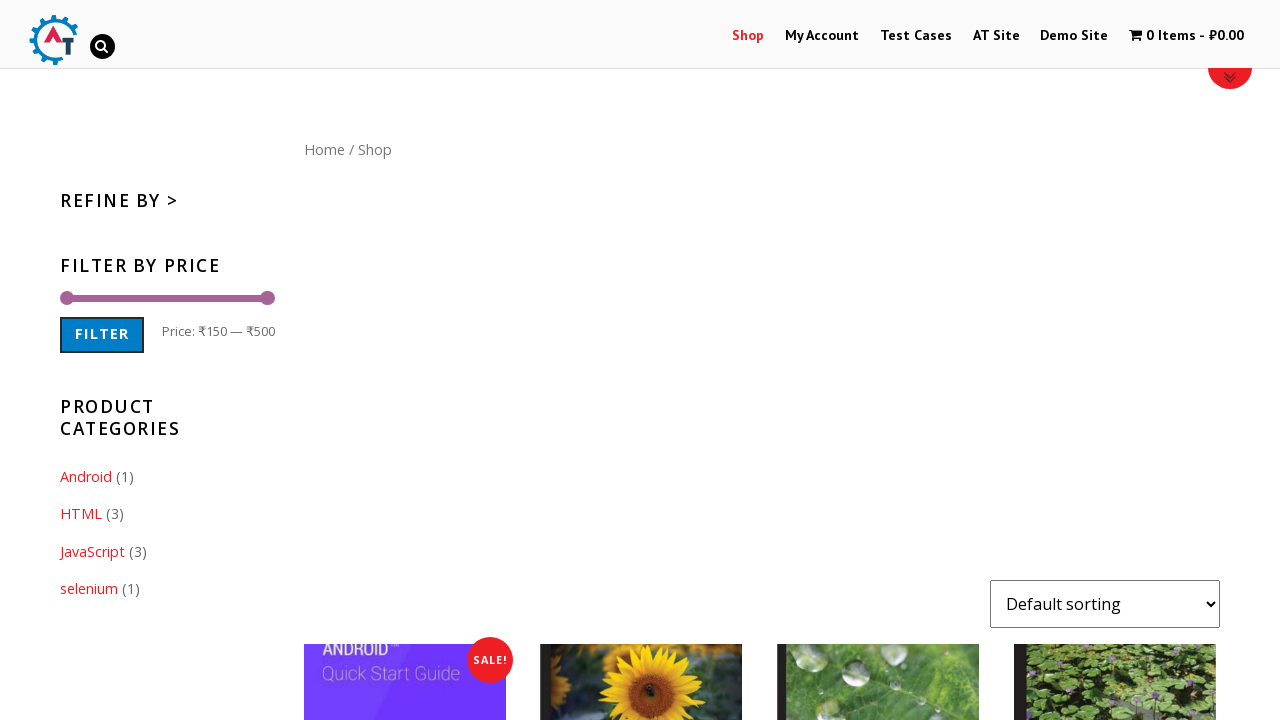

Clicked on first product with sale at (405, 619) on xpath=//*[@id="content"]/ul/li[1]/a[1]/img
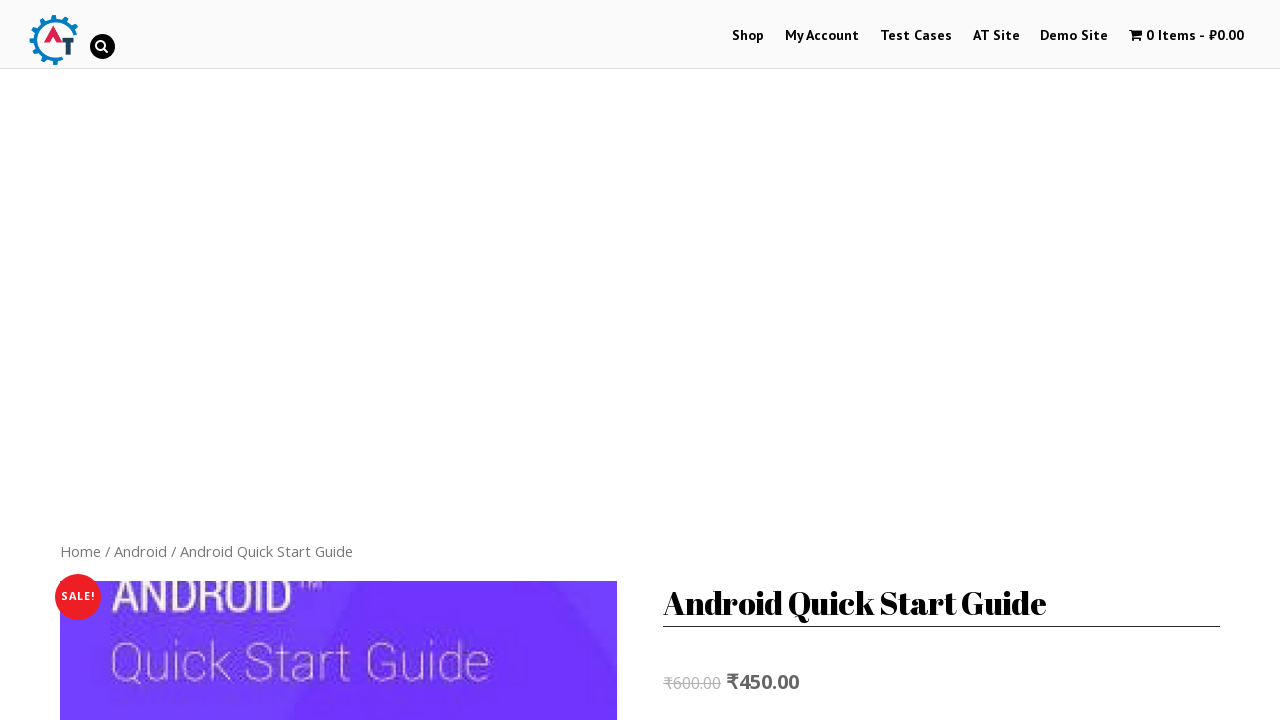

Waited 2 seconds for product page to load
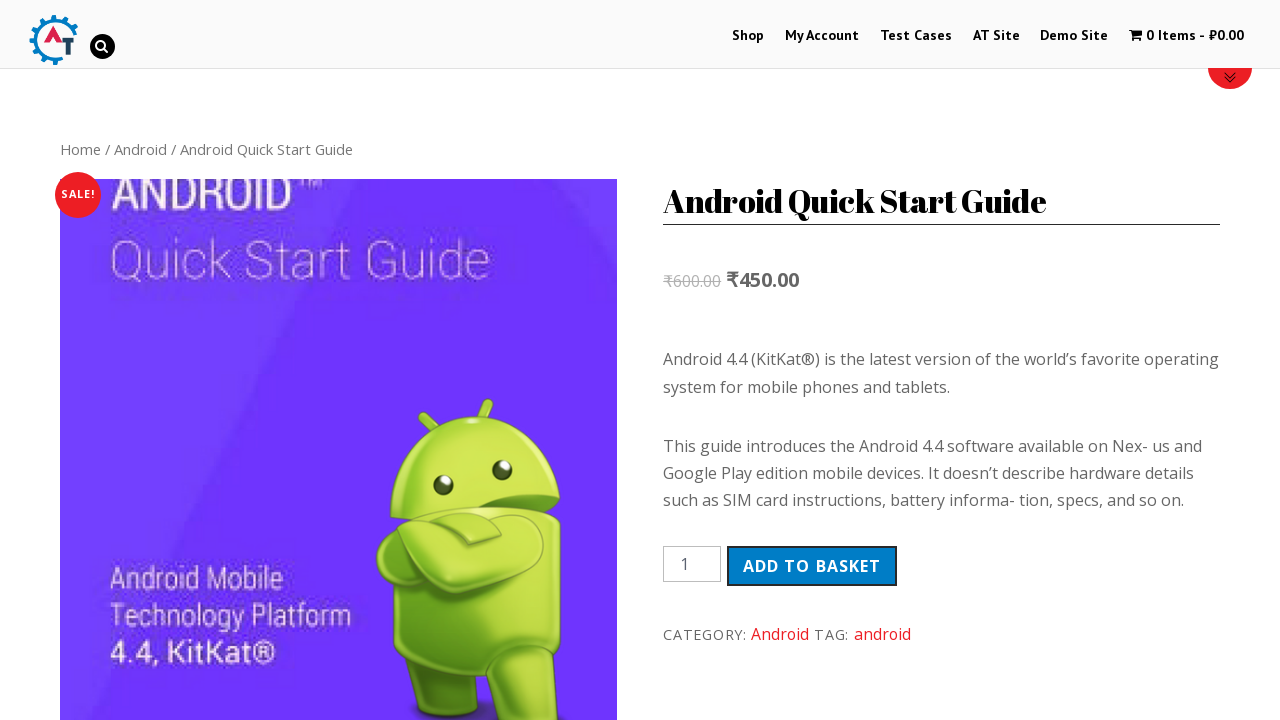

Verified old sale price (del/span) is visible on product page
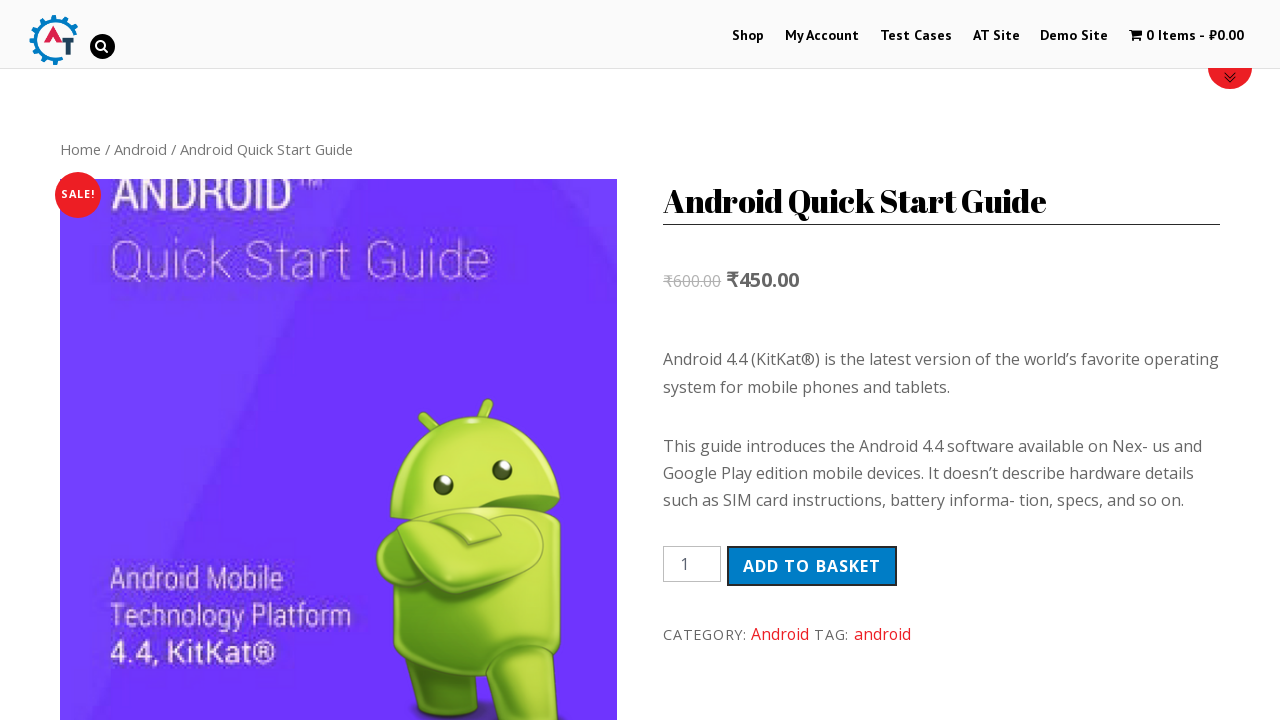

Verified new sale price (ins/span) is visible on product page
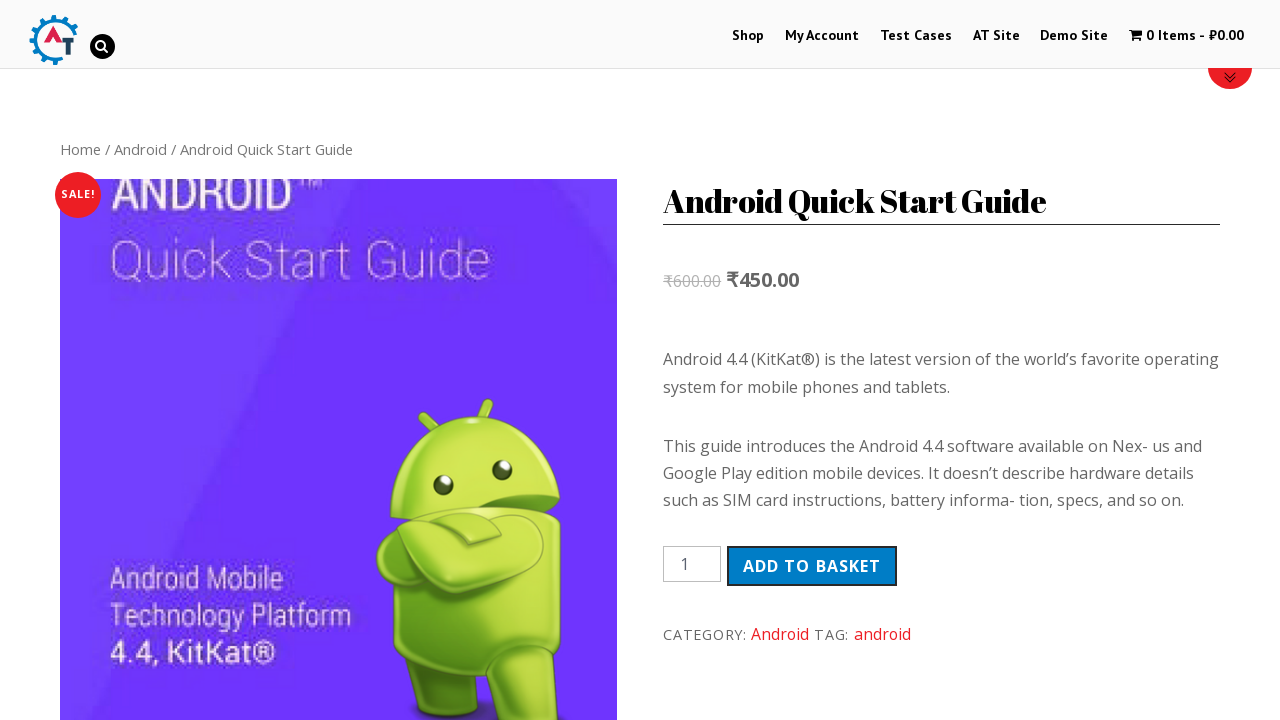

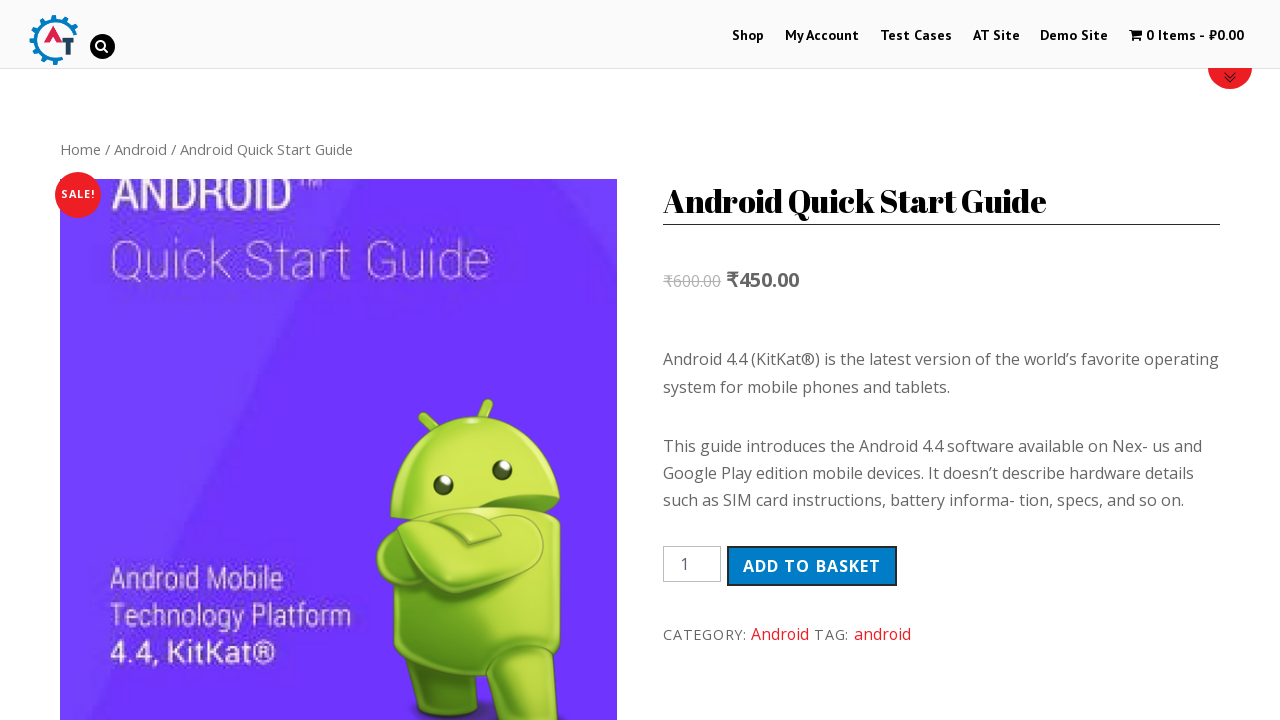